Tests signup form validation by attempting to register with an invalid email address format

Starting URL: https://selenium-blog.herokuapp.com

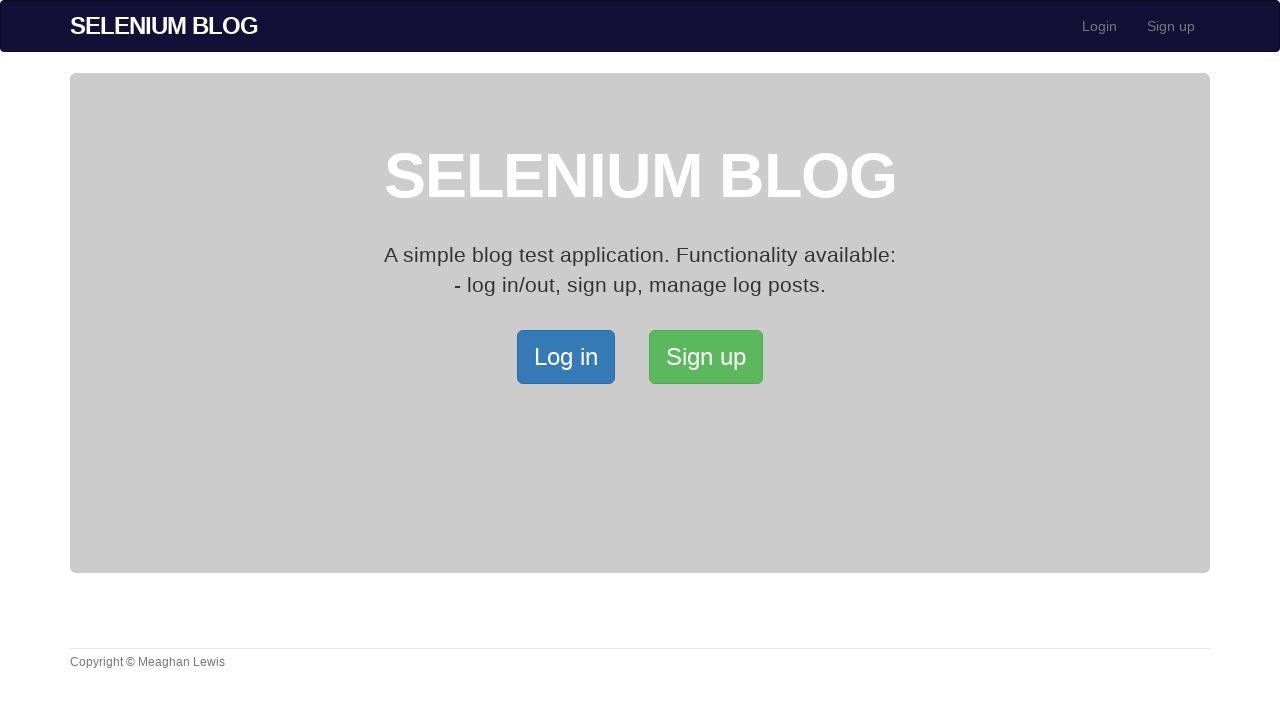

Navigated to signup test page
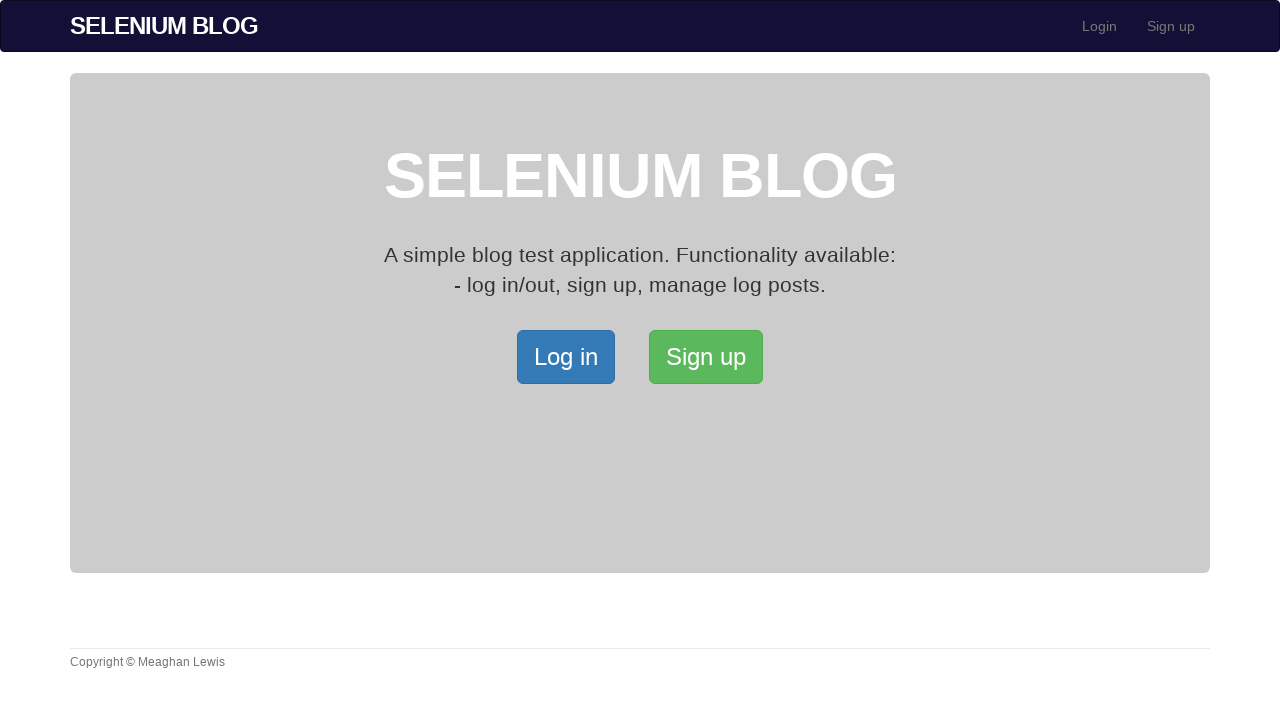

Clicked Signup button to open signup page at (1171, 26) on xpath=//*[@id='bs-example-navbar-collapse-1']/ul/li[2]/a
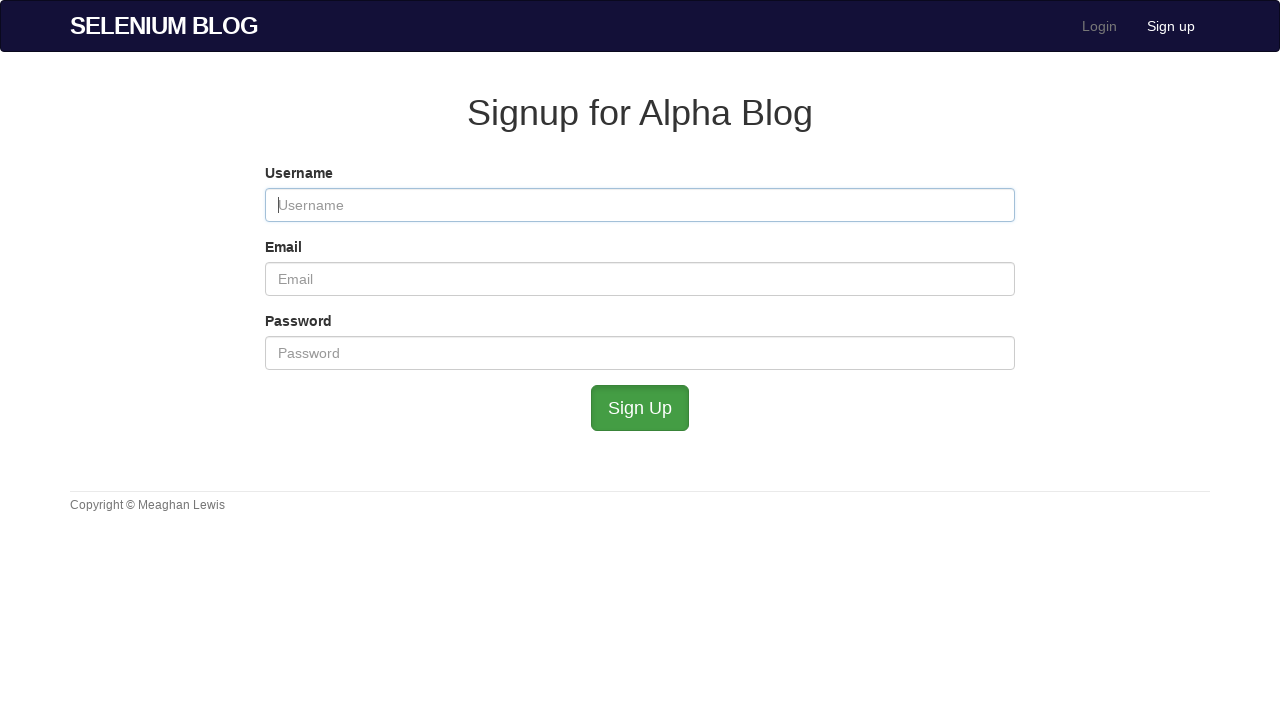

Filled username field with 'testuser42' on #user_username
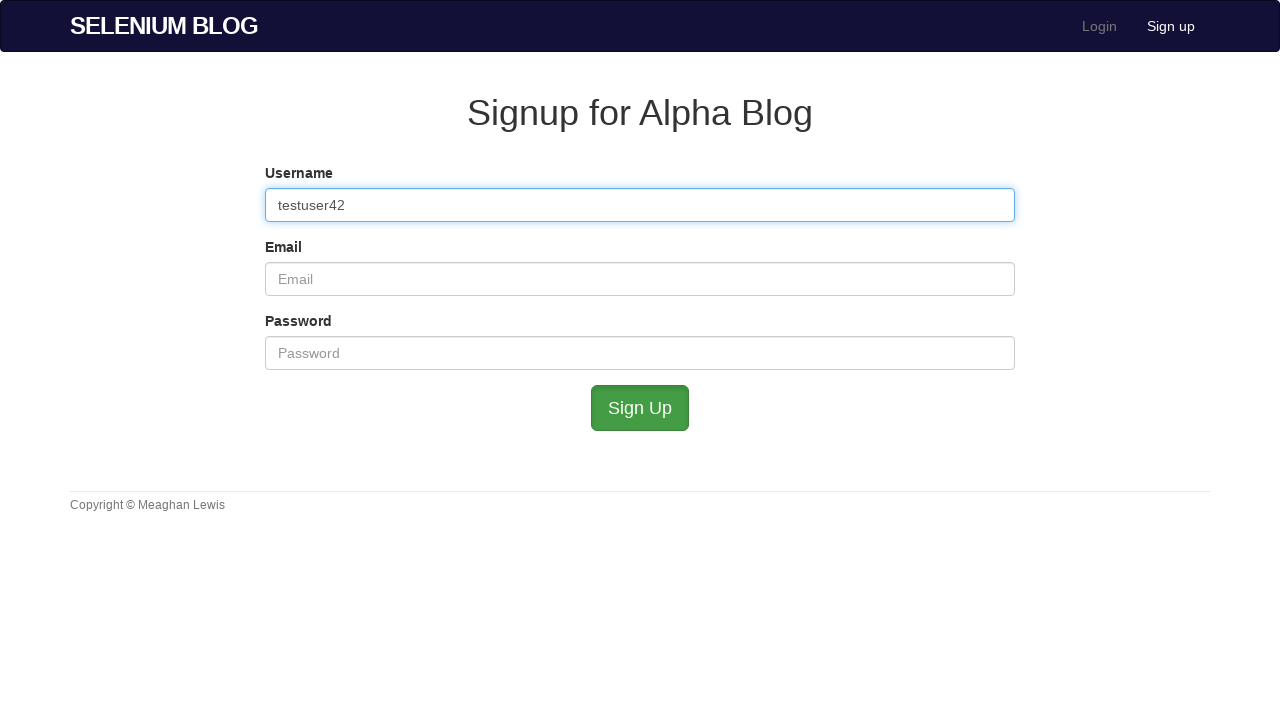

Filled email field with invalid format 'invalidemail.com' (missing @ symbol) on #user_email
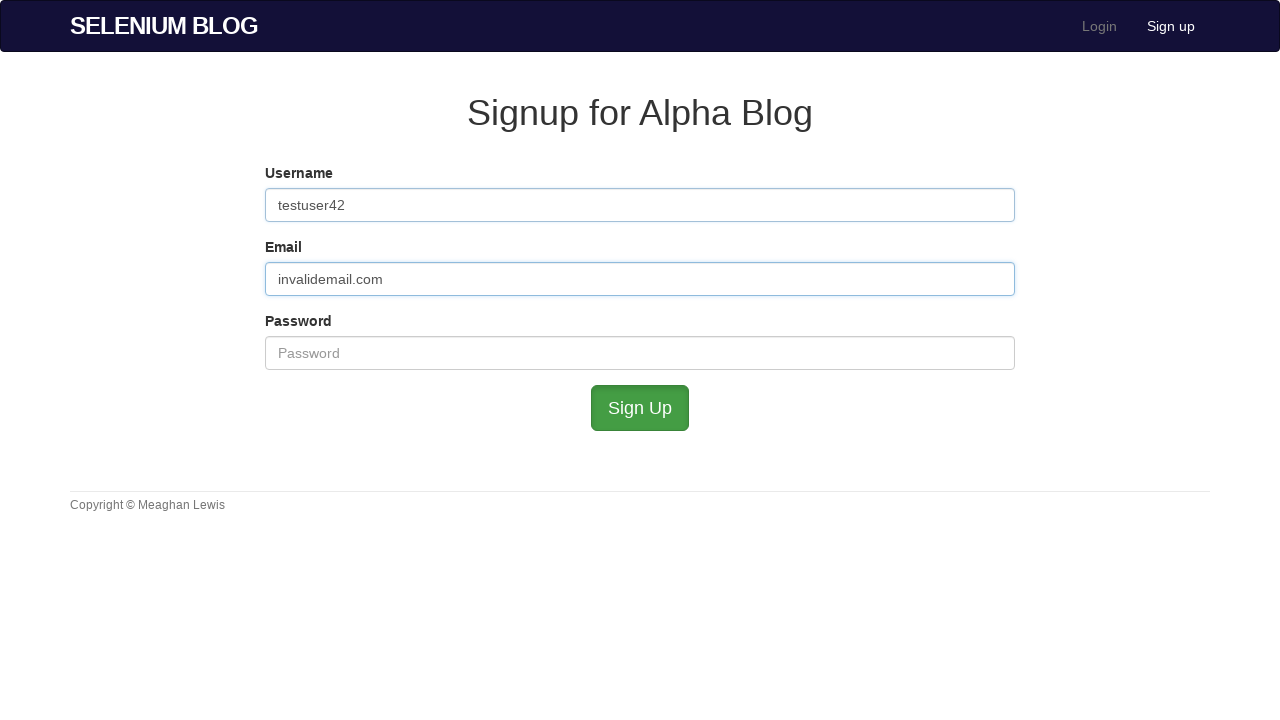

Filled password field with 'password456' on #user_password
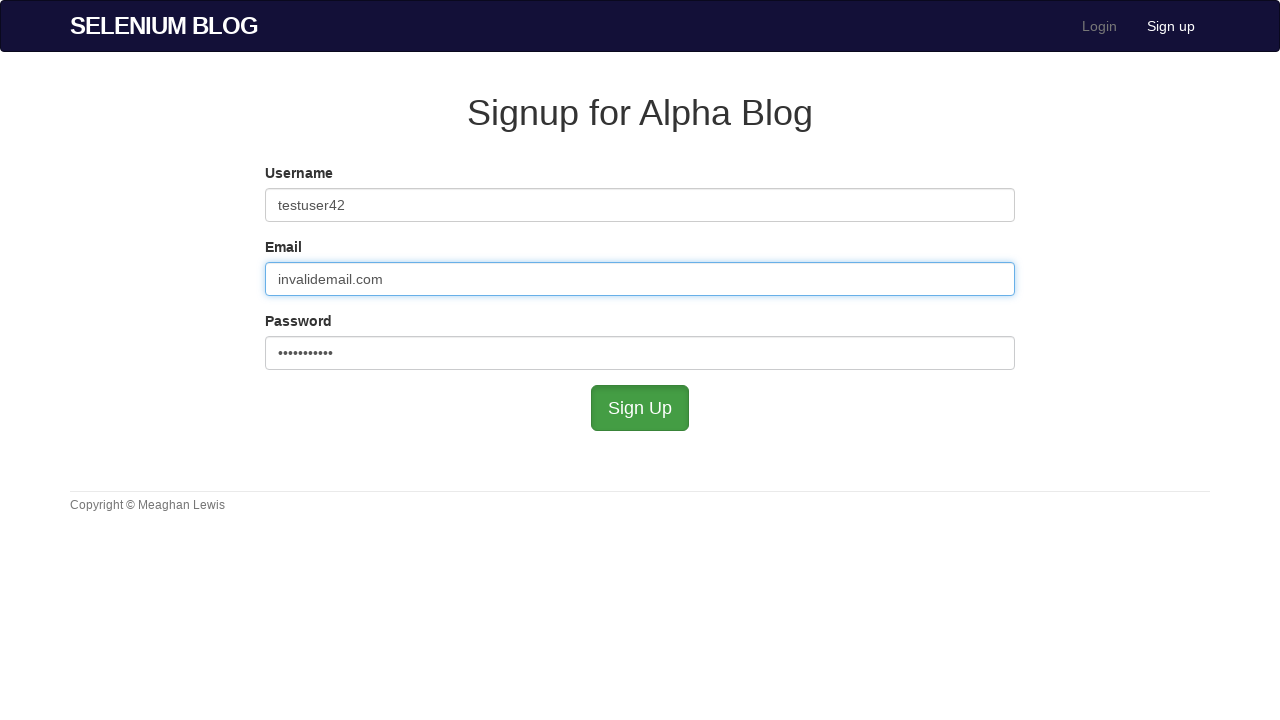

Clicked submit button to attempt signup with invalid email at (640, 408) on #submit
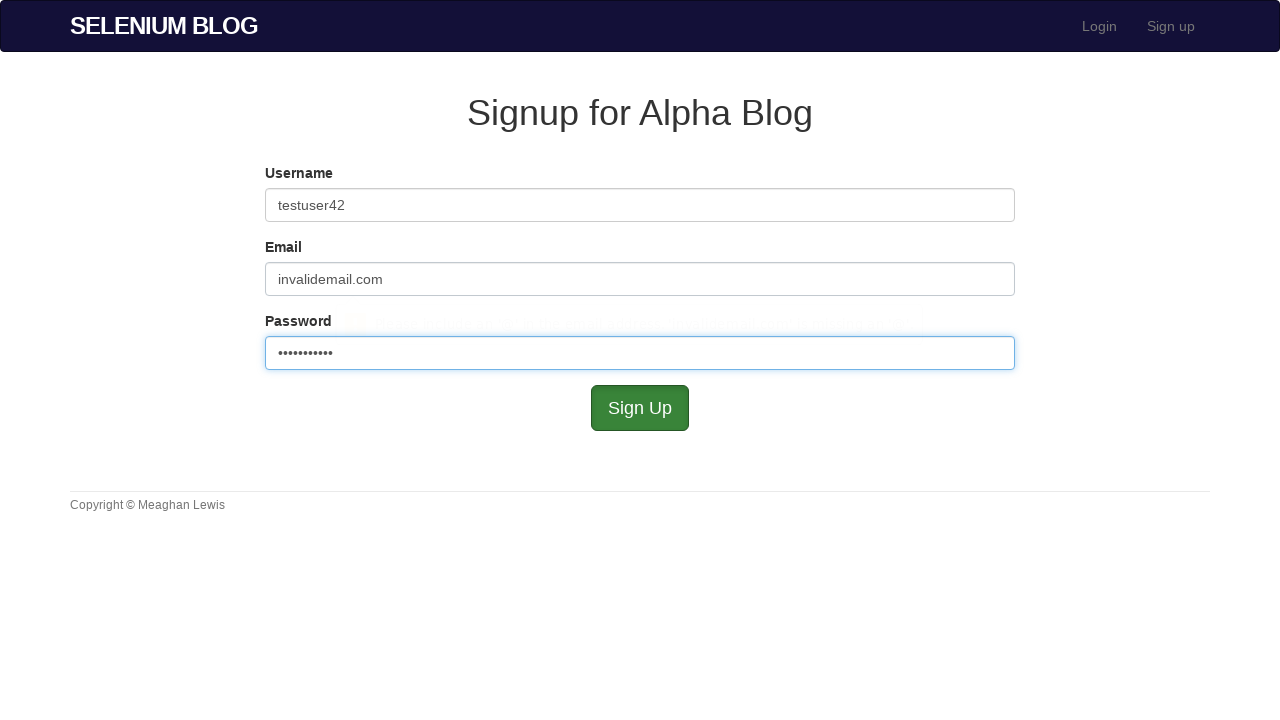

Clicked Login button at (1100, 26) on xpath=//*[@id='bs-example-navbar-collapse-1']/ul/li[1]/a
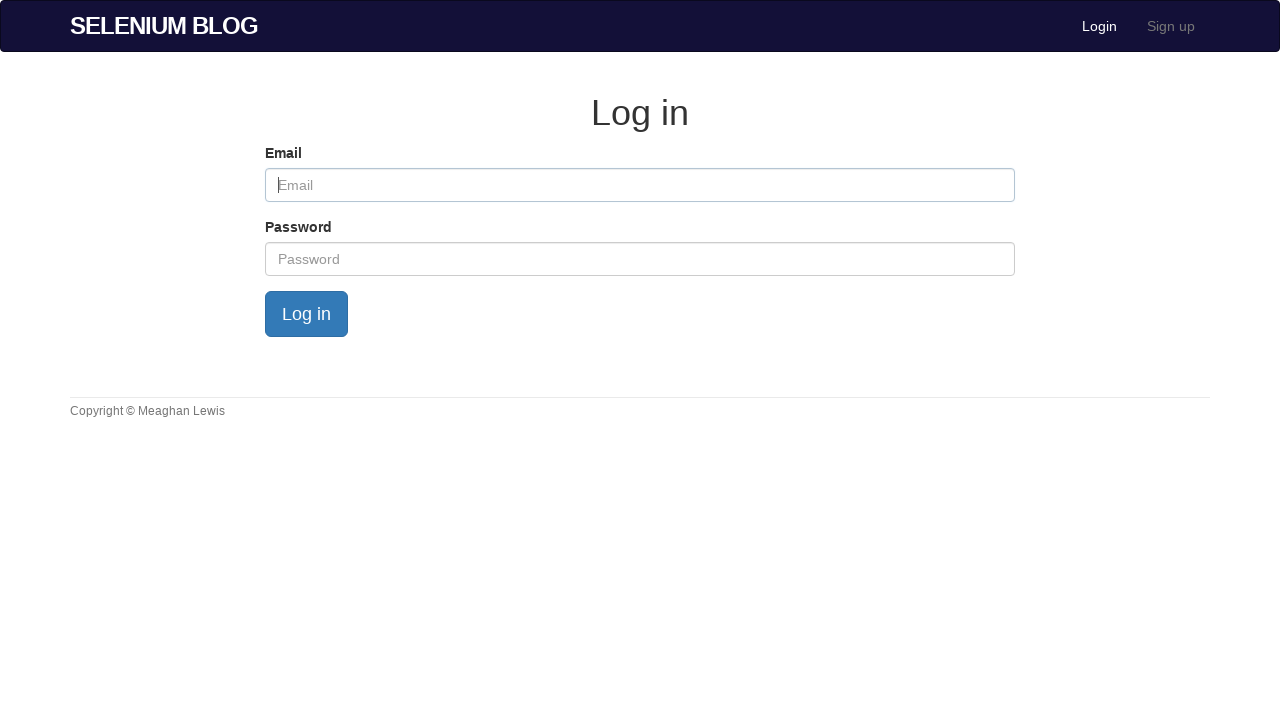

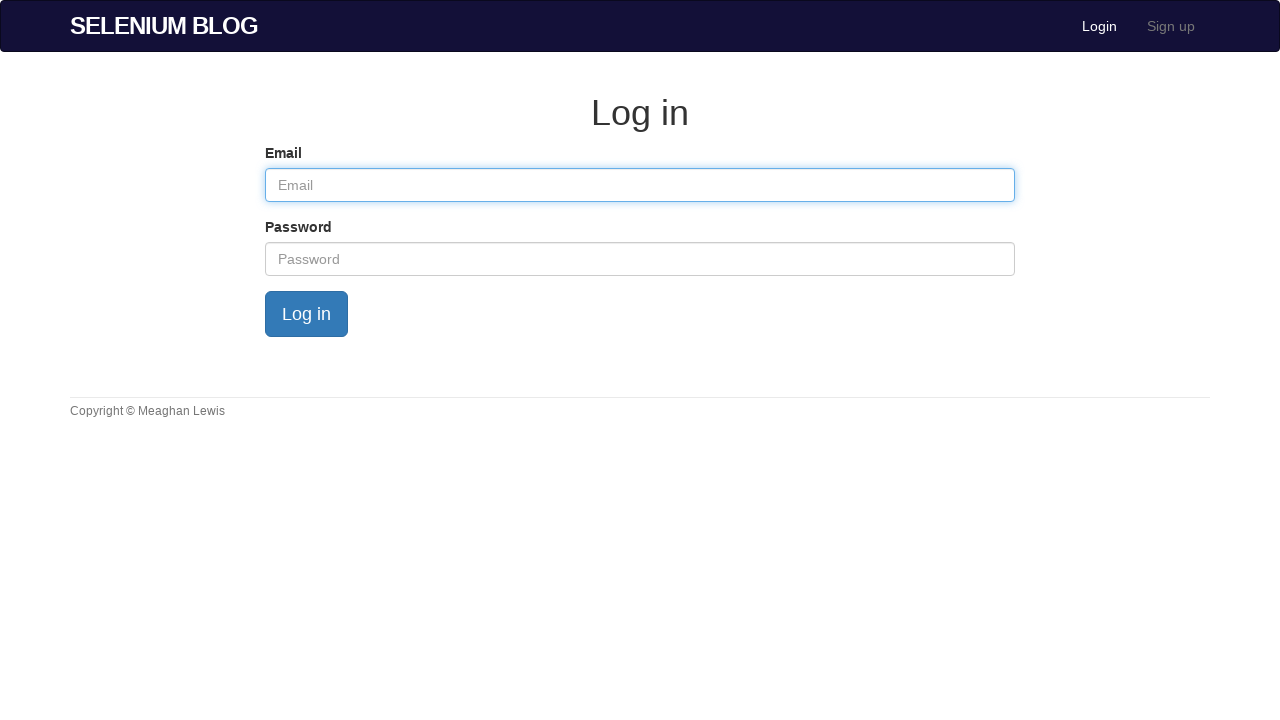